Tests form validation by attempting to save without filling required fields, verifying that appropriate Korean error messages are displayed.

Starting URL: https://gma3561.github.io/The-realty_hasia/form.html

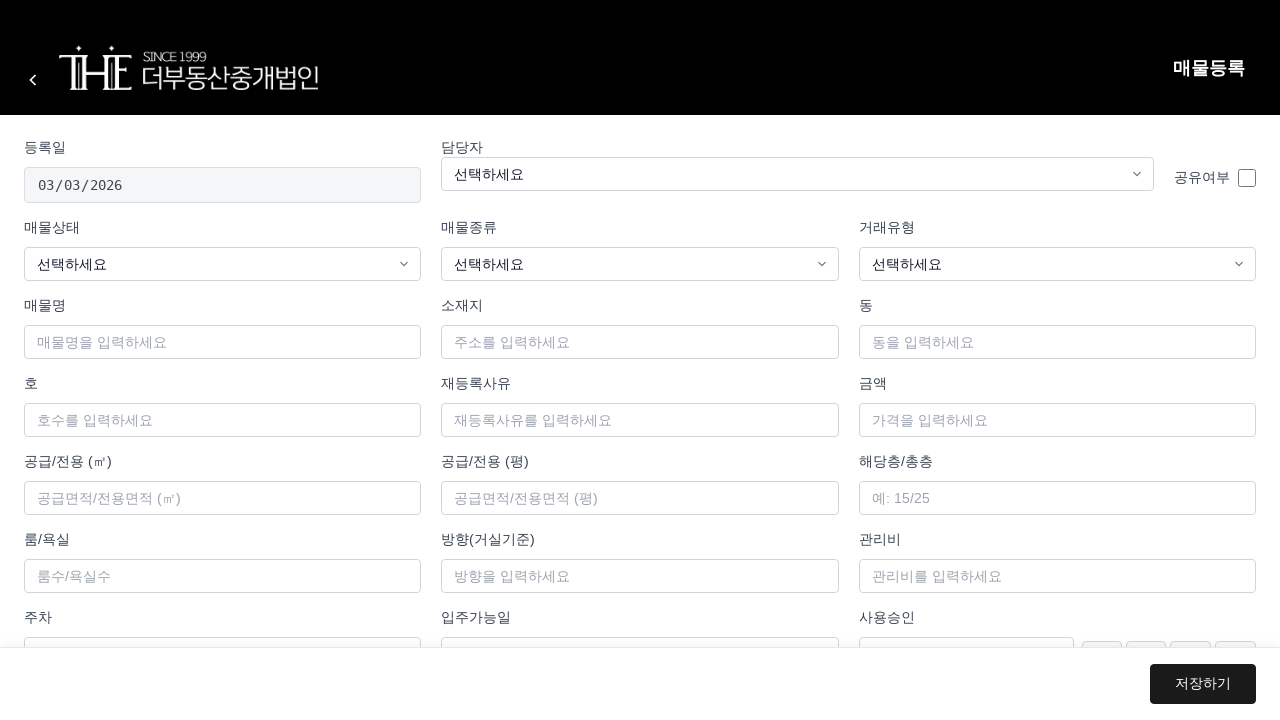

Waited 6 seconds for page initialization
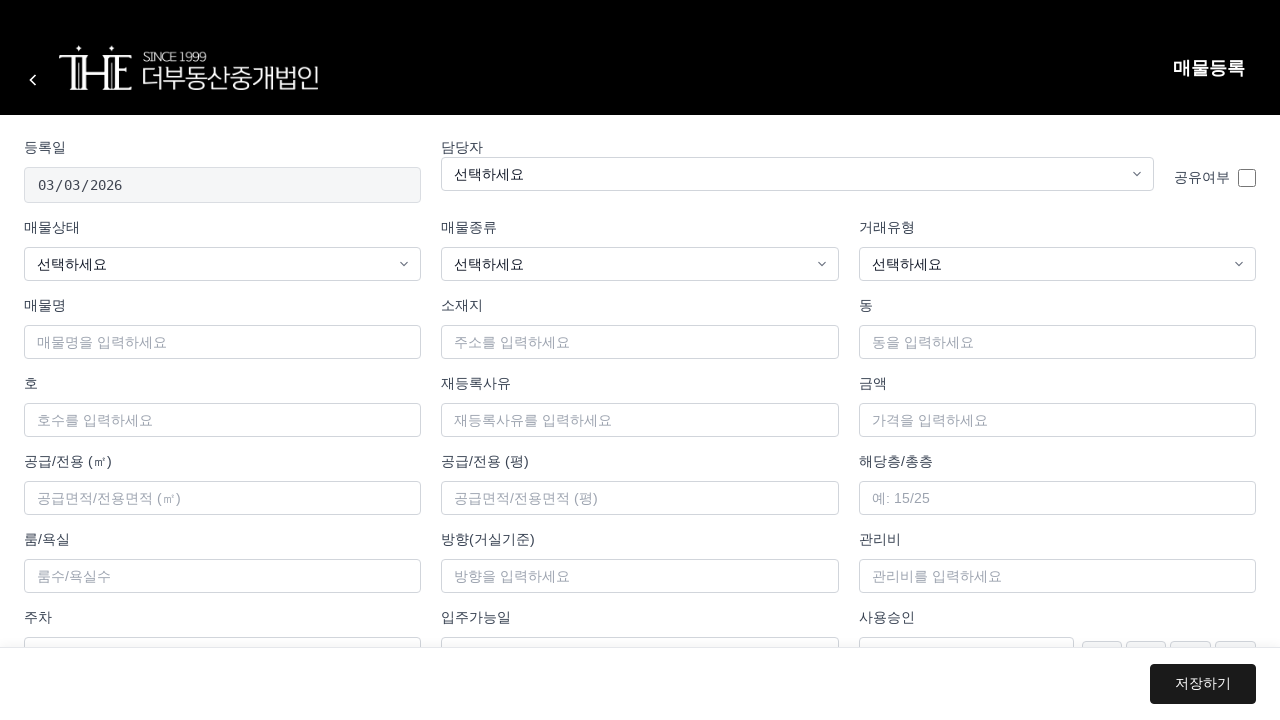

Set up dialog handler to accept error messages
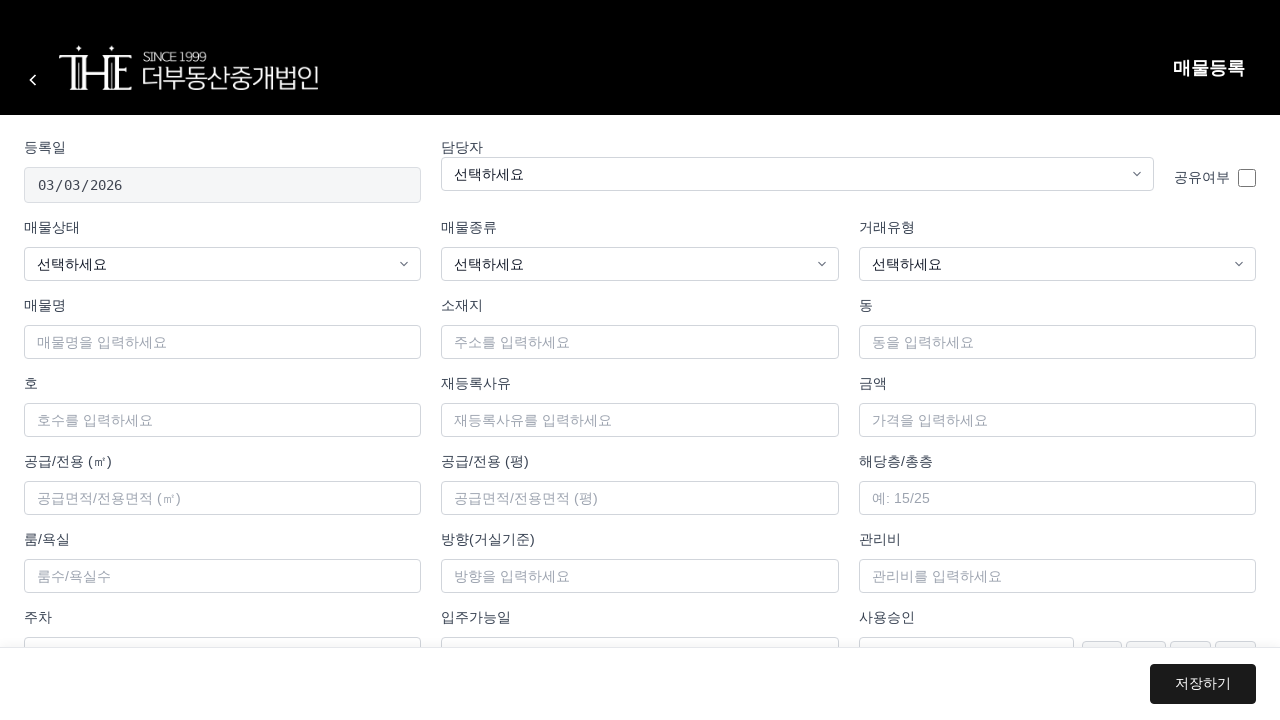

Clicked save button without filling required fields to trigger validation at (1203, 684) on .btn-save
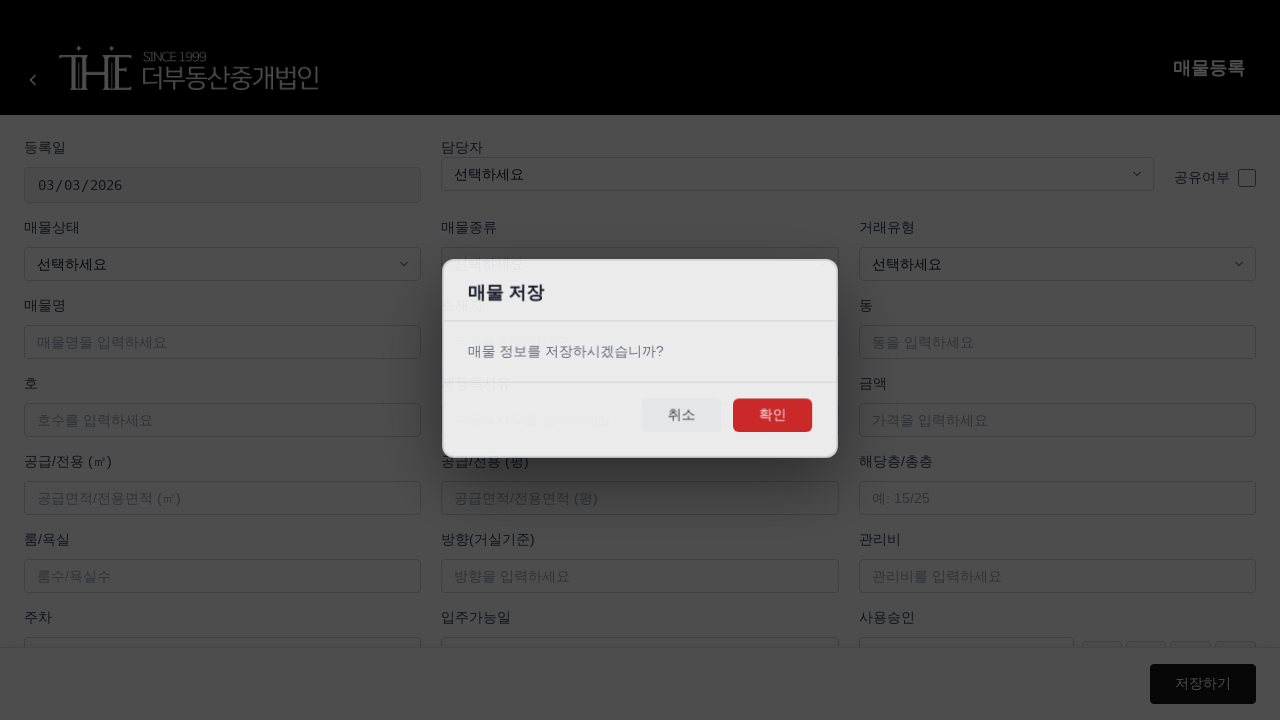

Waited 2 seconds for validation error message to appear
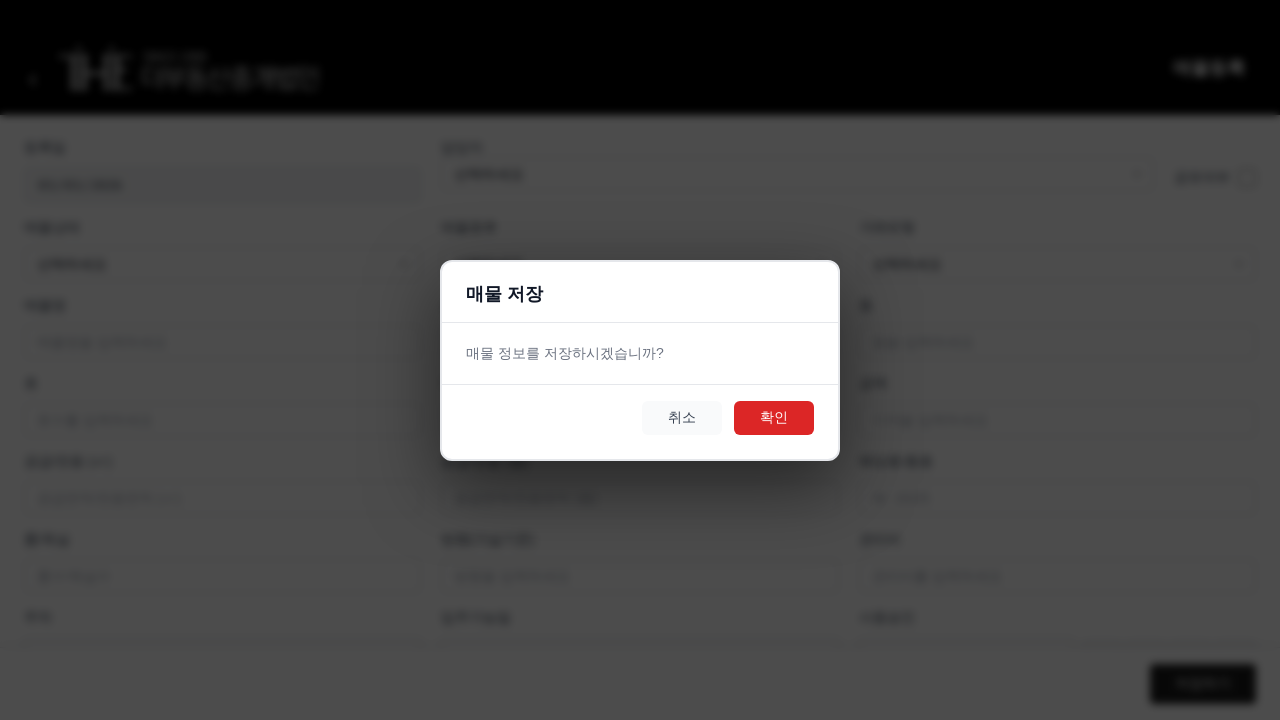

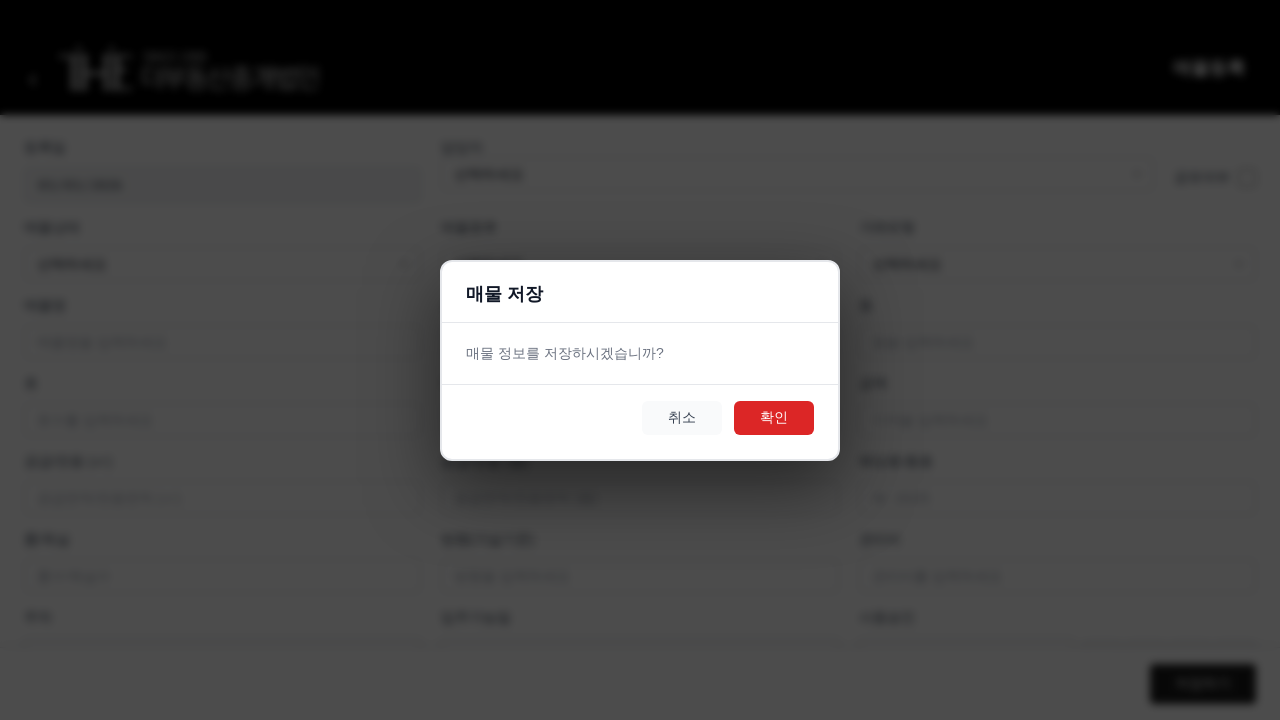